Tests file download functionality by clicking on a download link

Starting URL: https://the-internet.herokuapp.com/download

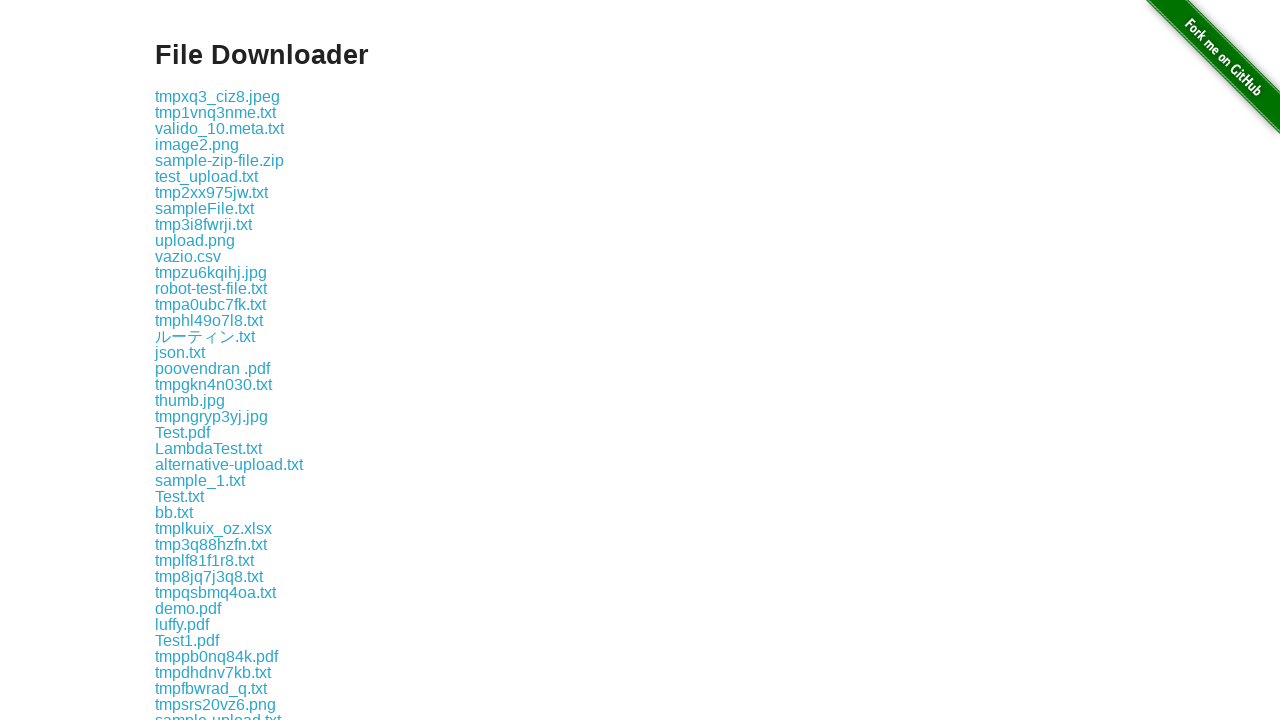

Clicked on the 'random_data.txt' download link at (212, 360) on a:has-text('random_data.txt')
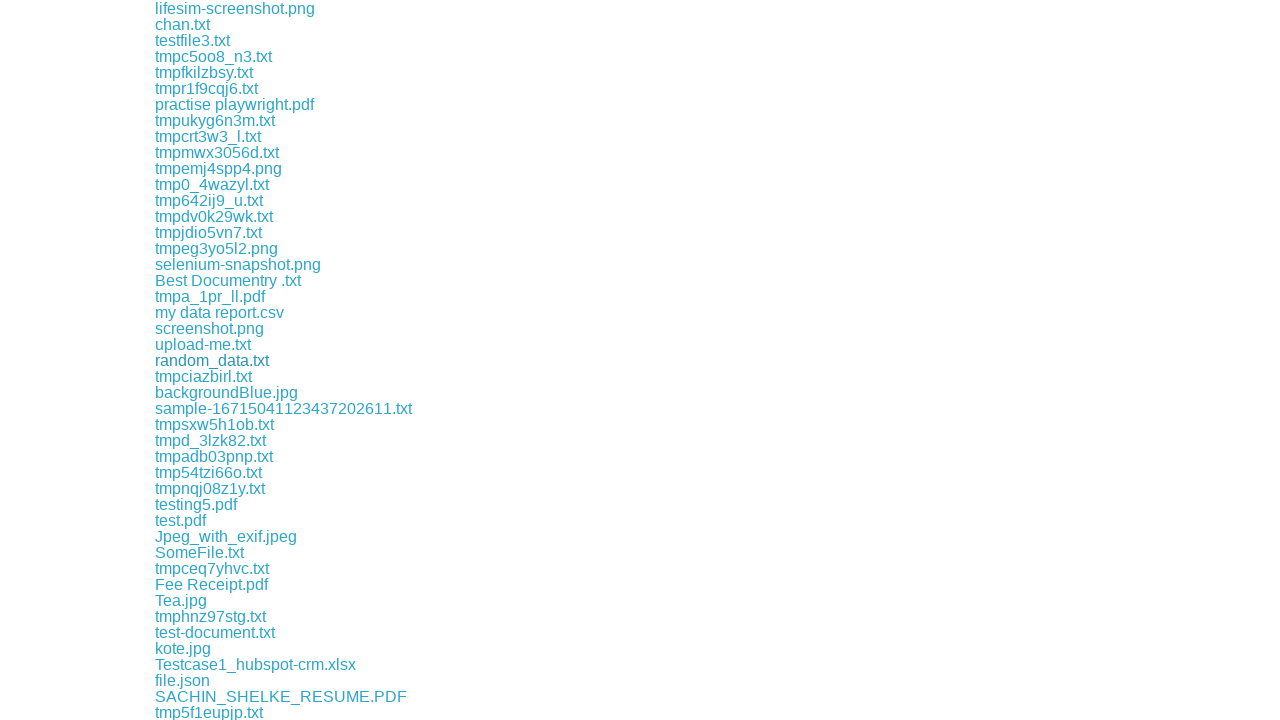

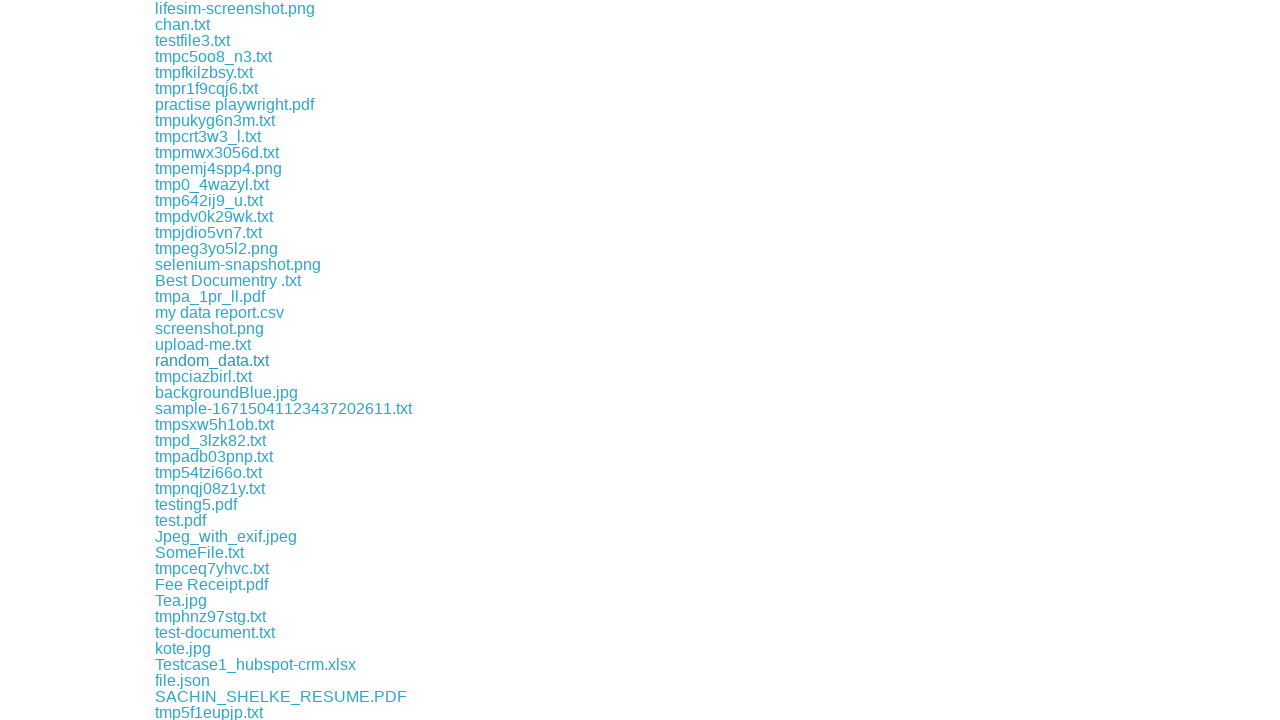